Tests various button properties and interactions including clicking, checking enabled state, getting location/size/color, and mouse hover effects on a button testing page

Starting URL: https://leafground.com/button.xhtml

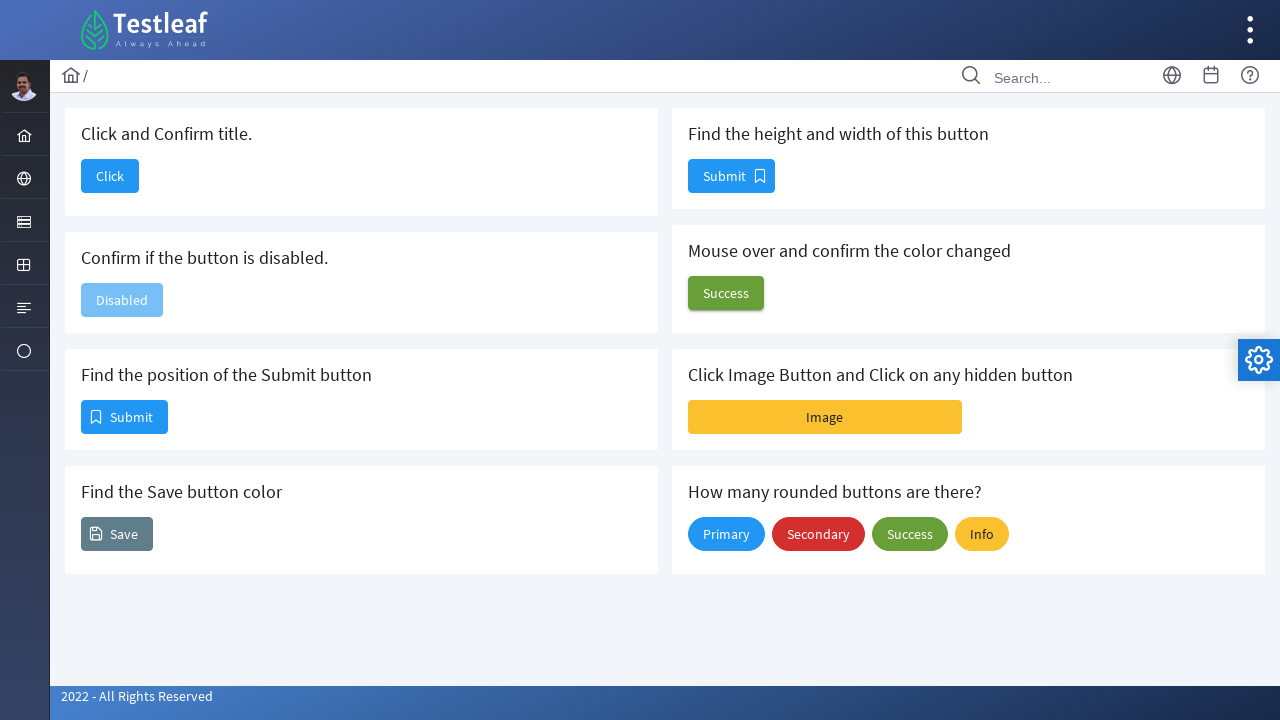

Clicked the 'Click' button at (110, 176) on xpath=//span[text() ='Click']
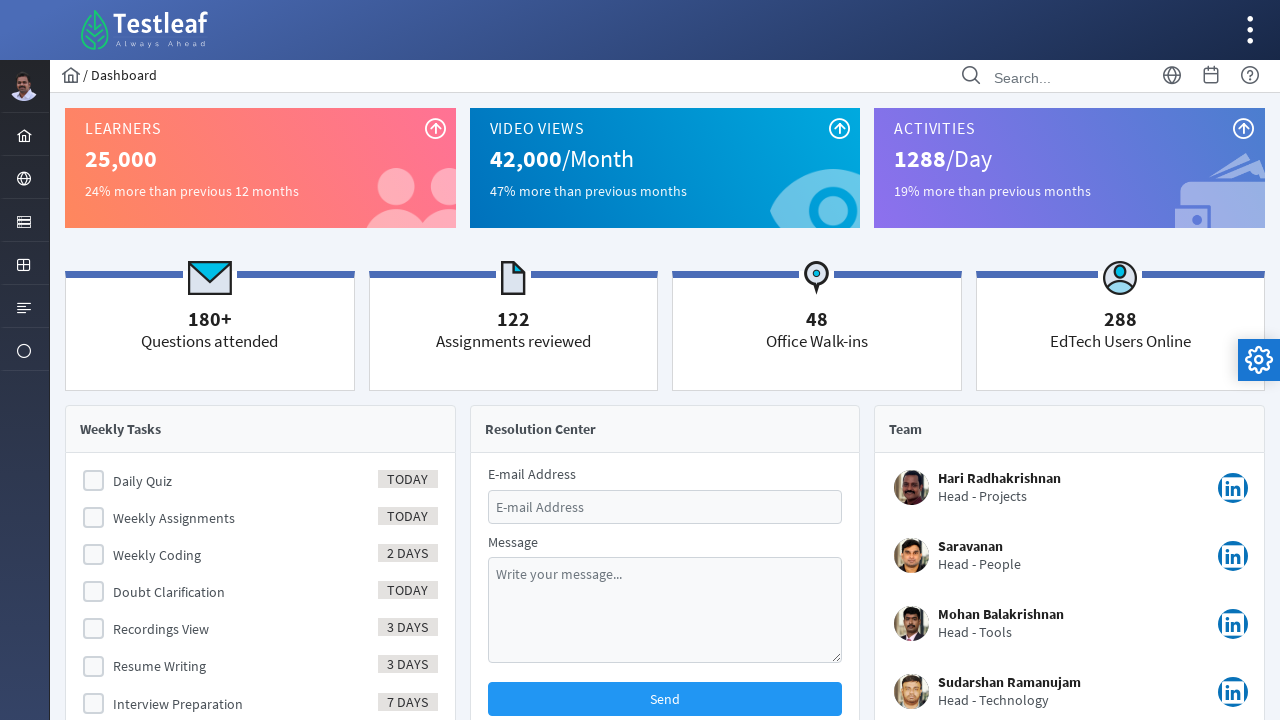

Page load state completed after clicking button
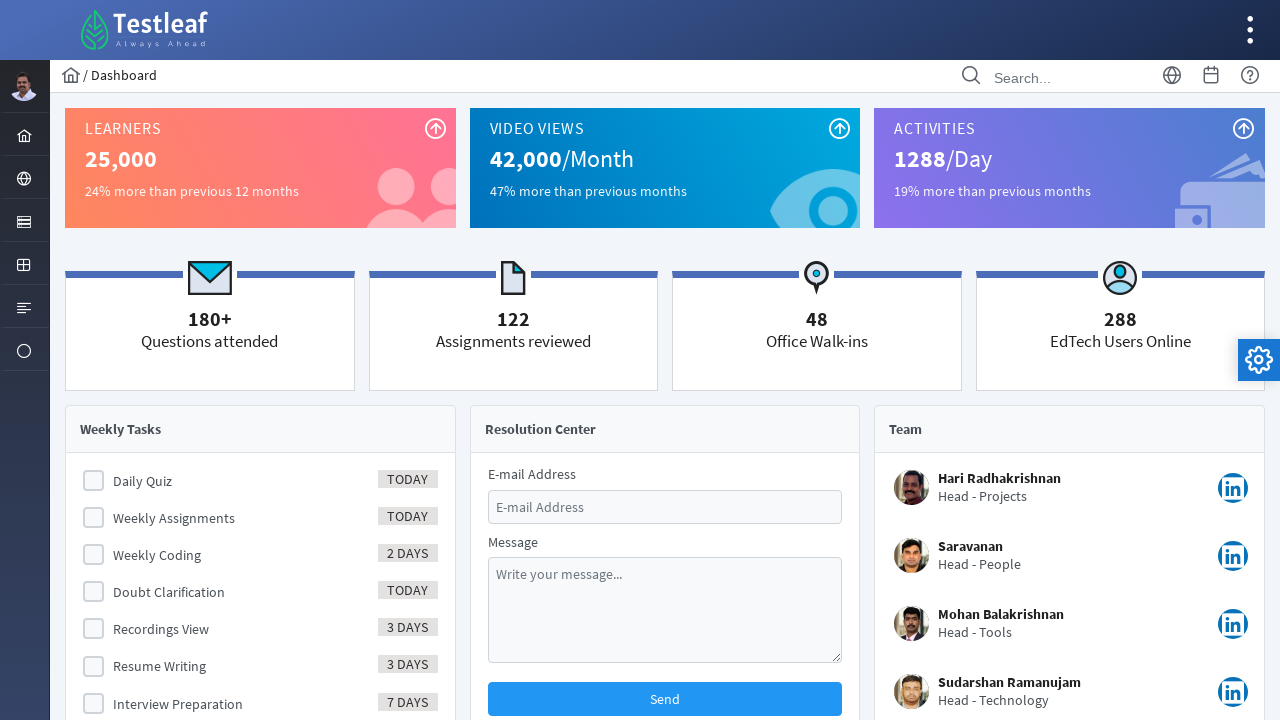

Navigated back to the buttons page
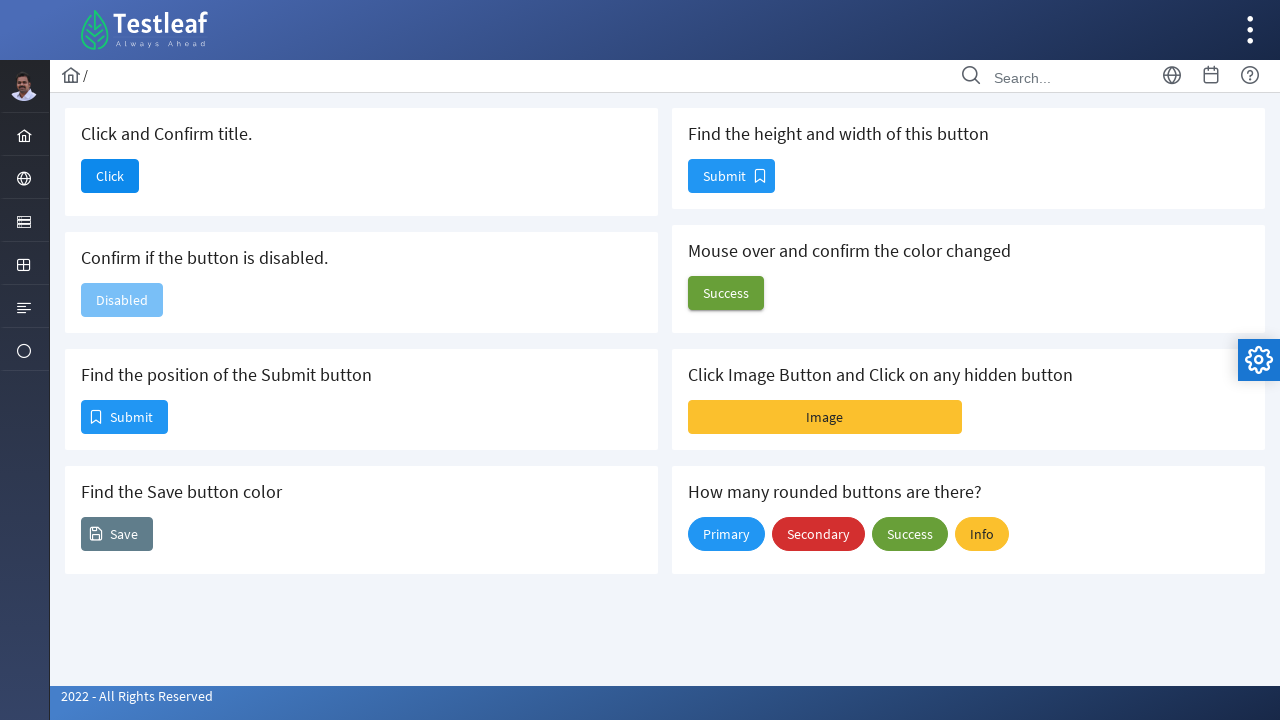

Page load state completed after navigation back
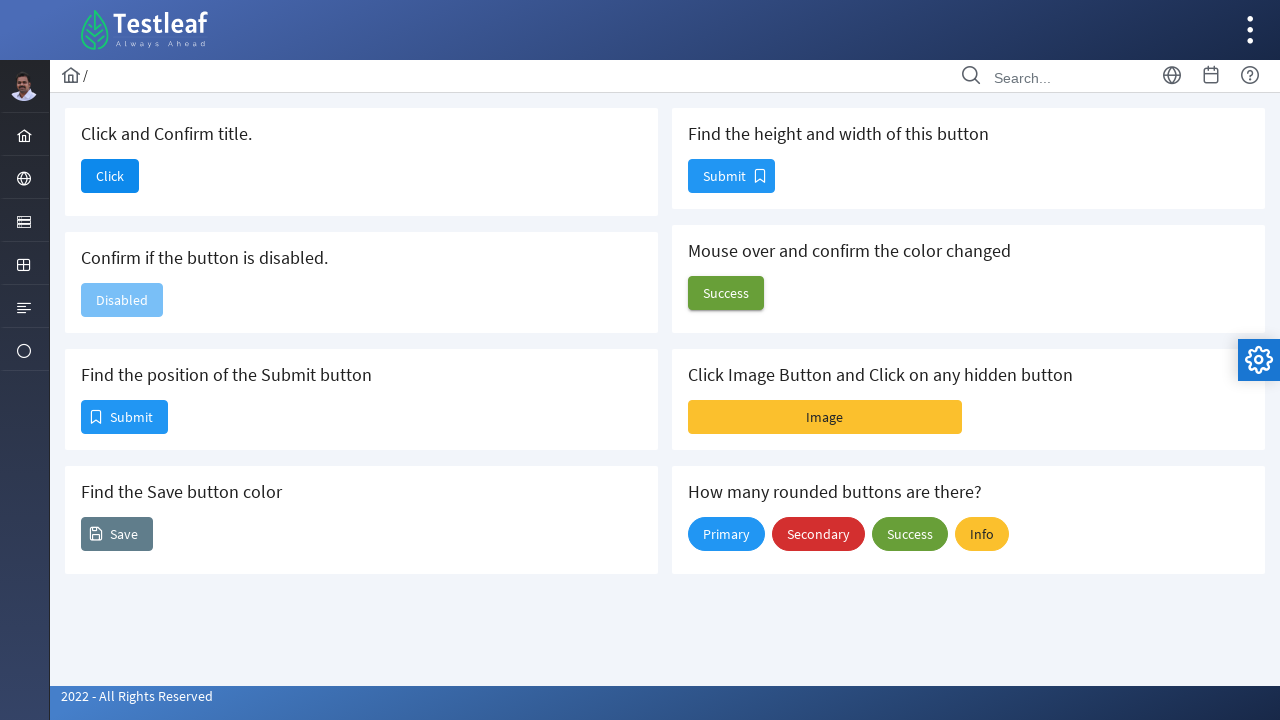

Located the disabled button element
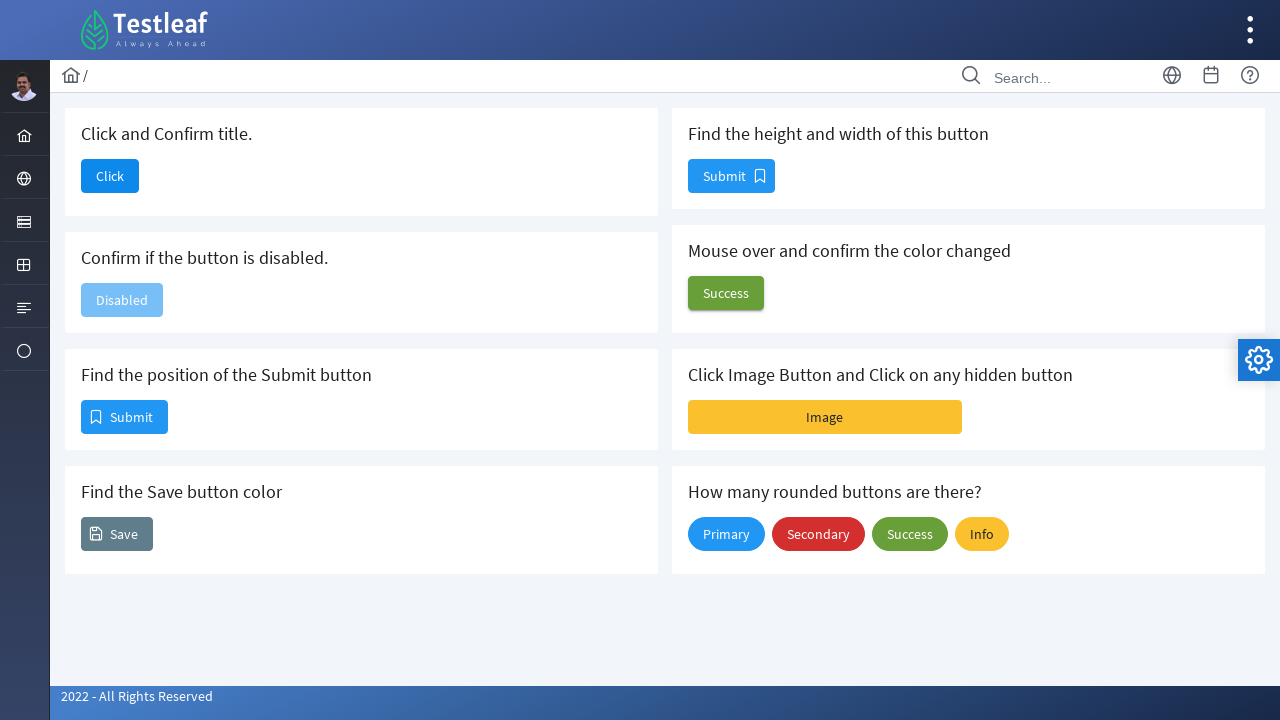

Verified that the button is disabled
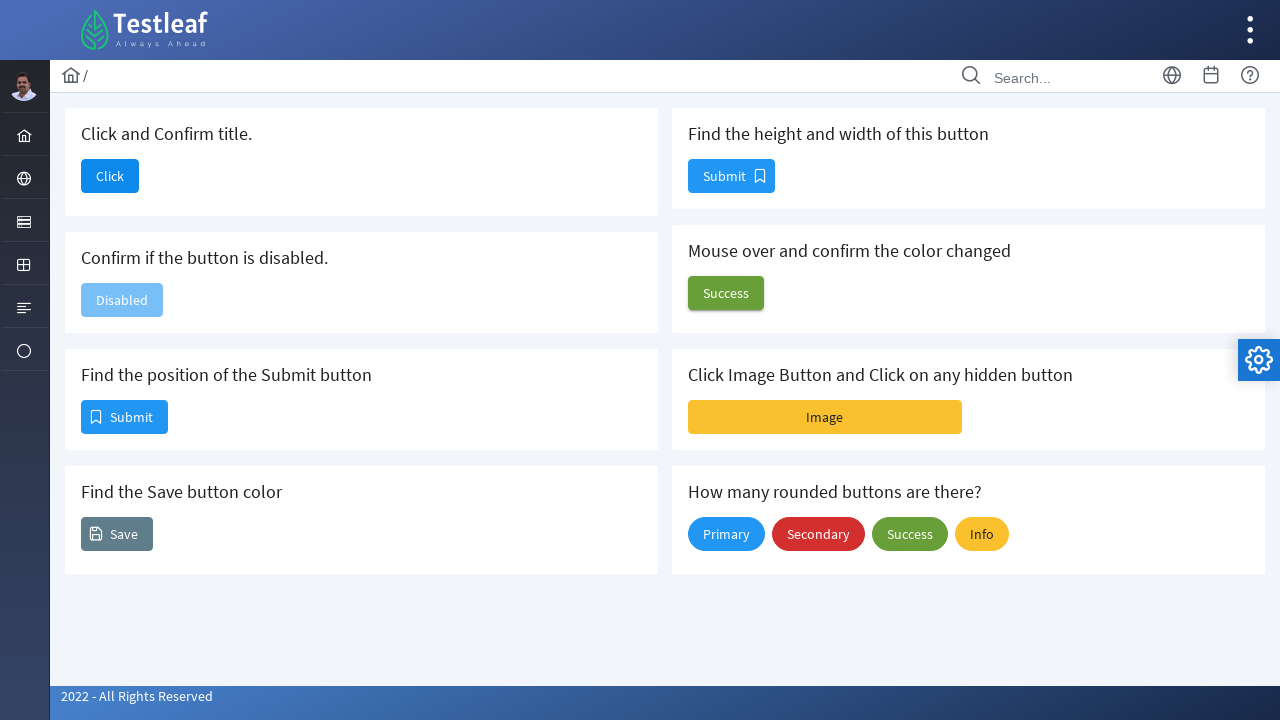

Located the Submit button element
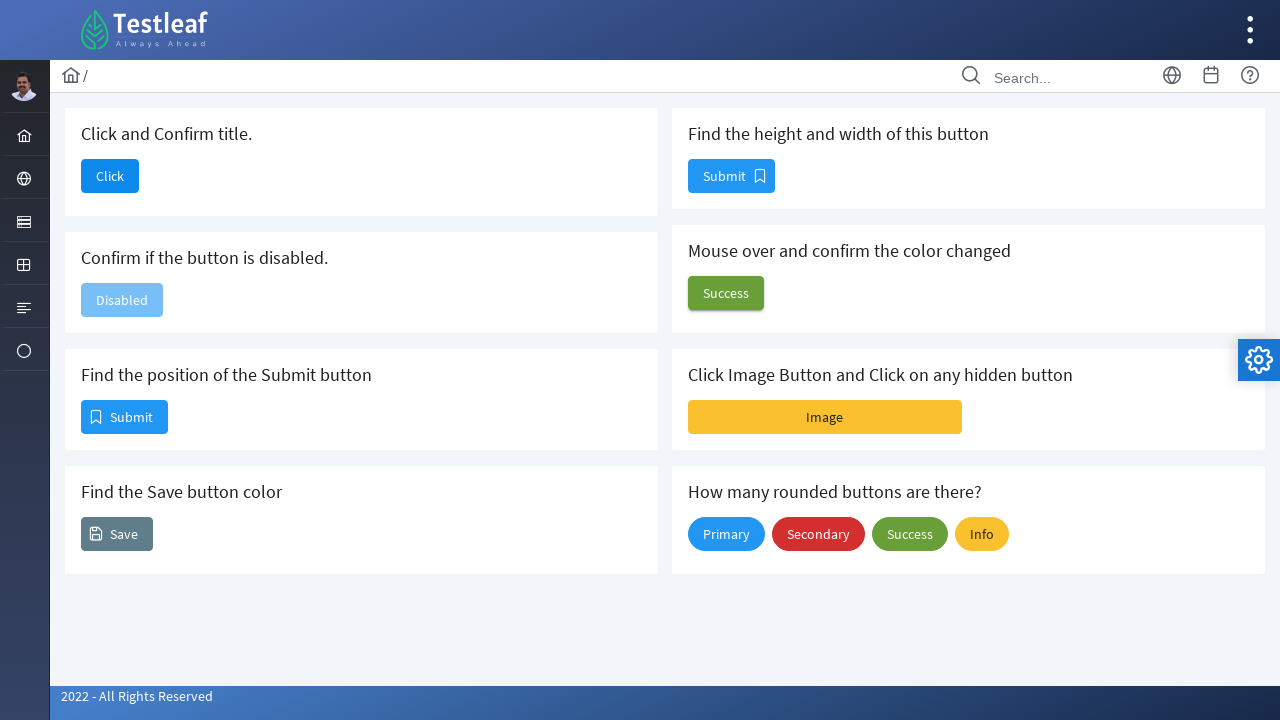

Retrieved Submit button location - X: 689, Y: 160
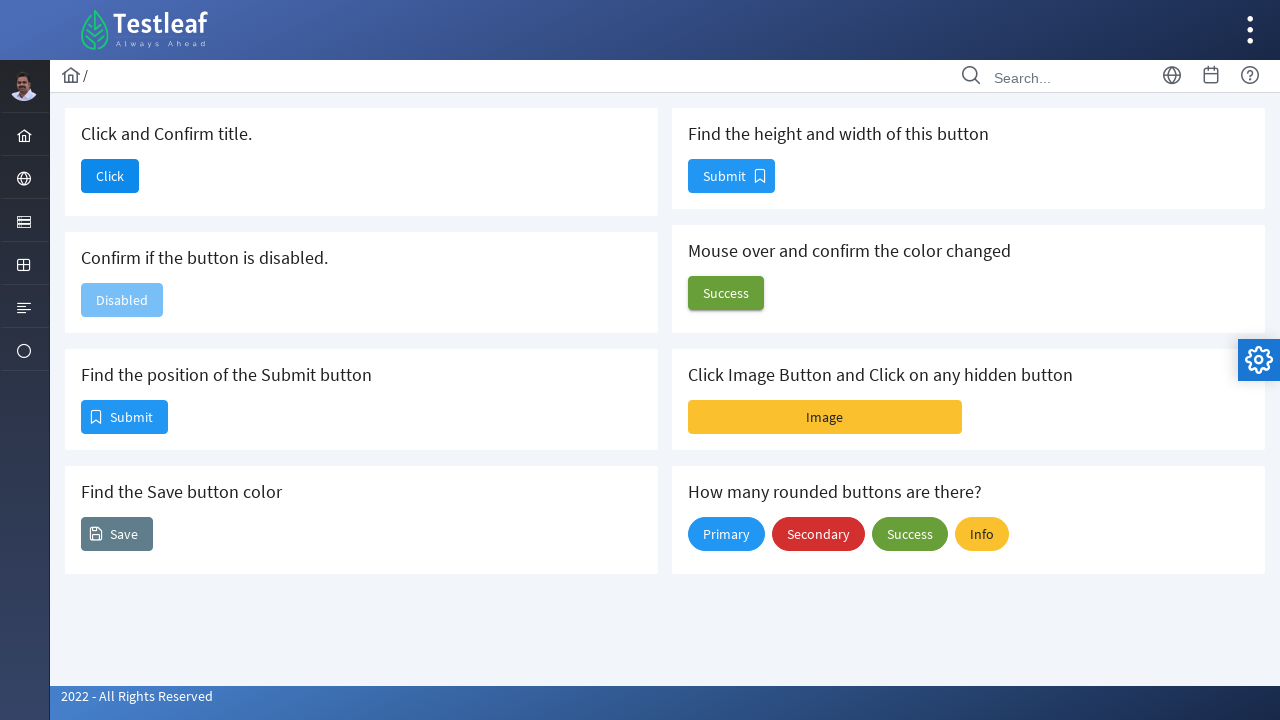

Located the Save button element
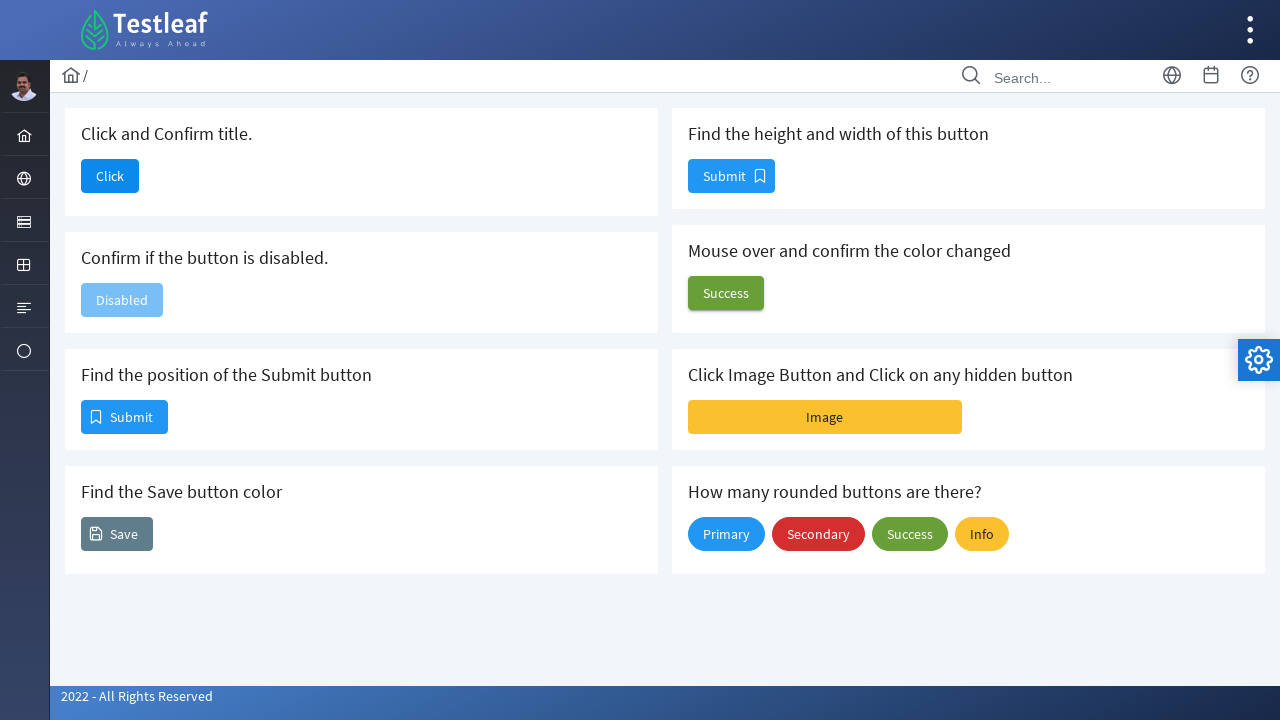

Retrieved Save button color: rgb(255, 255, 255)
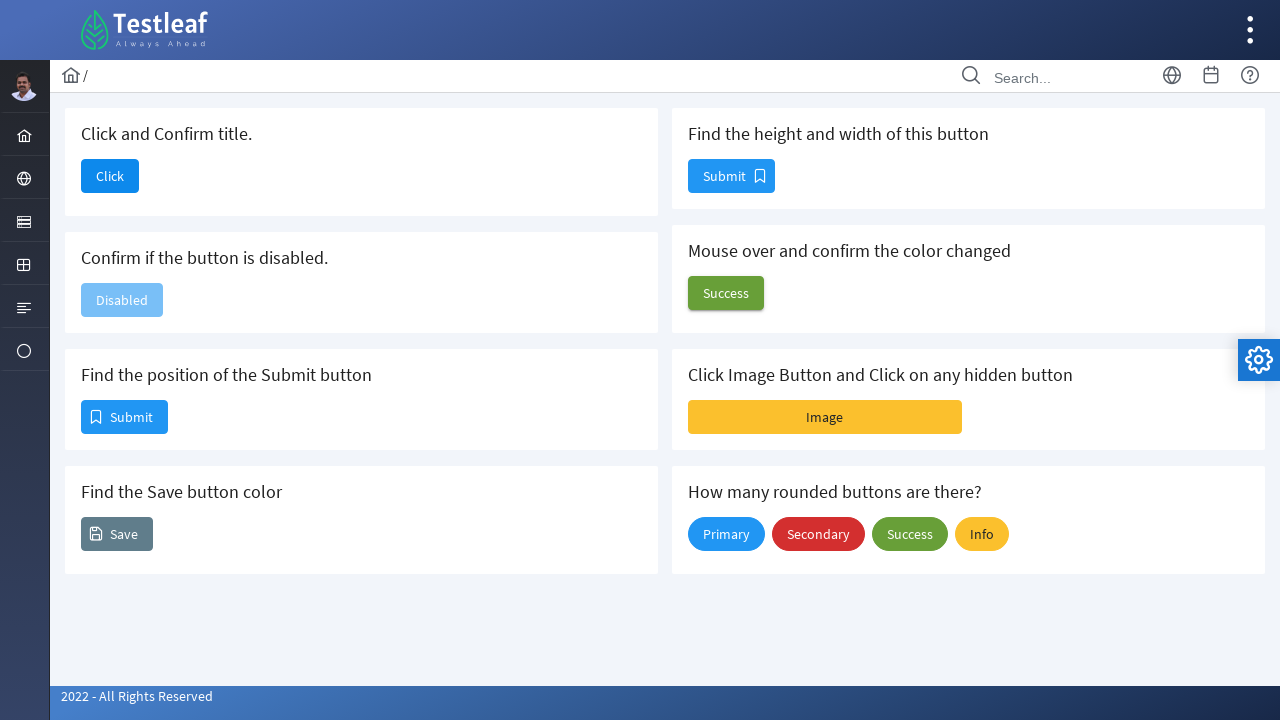

Retrieved Submit button size - Width: 85, Height: 32
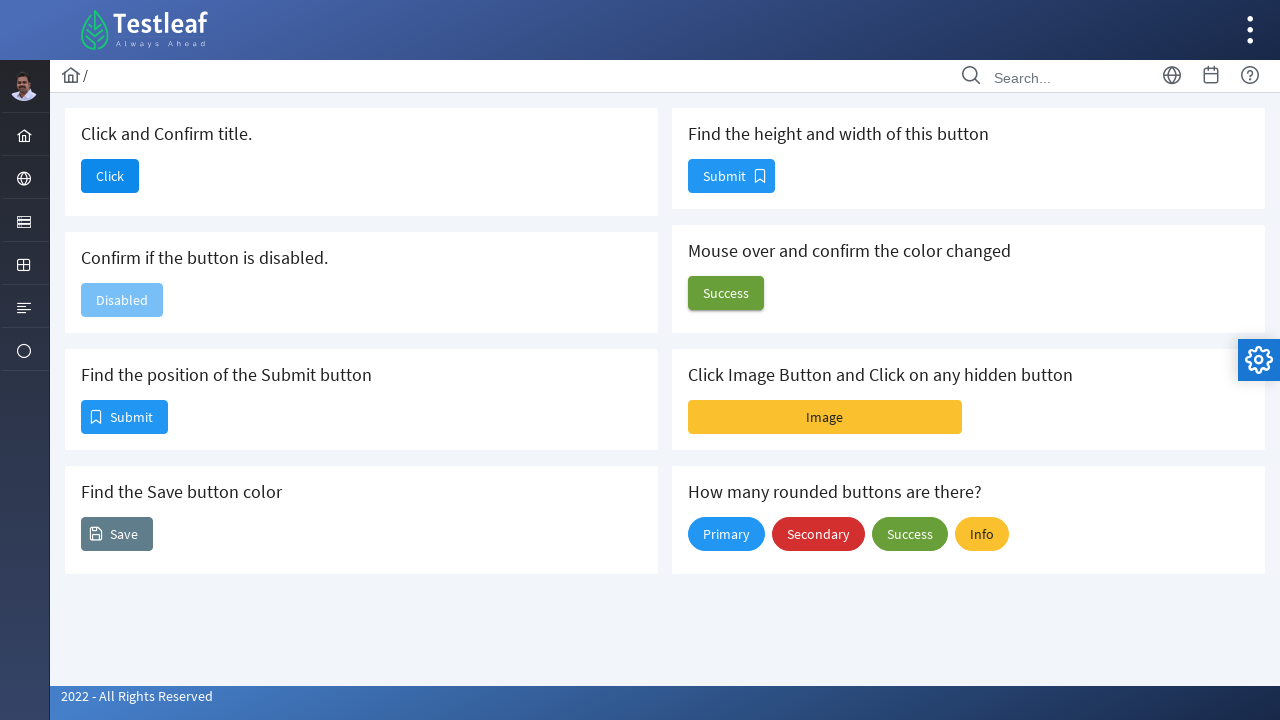

Located the hover button element
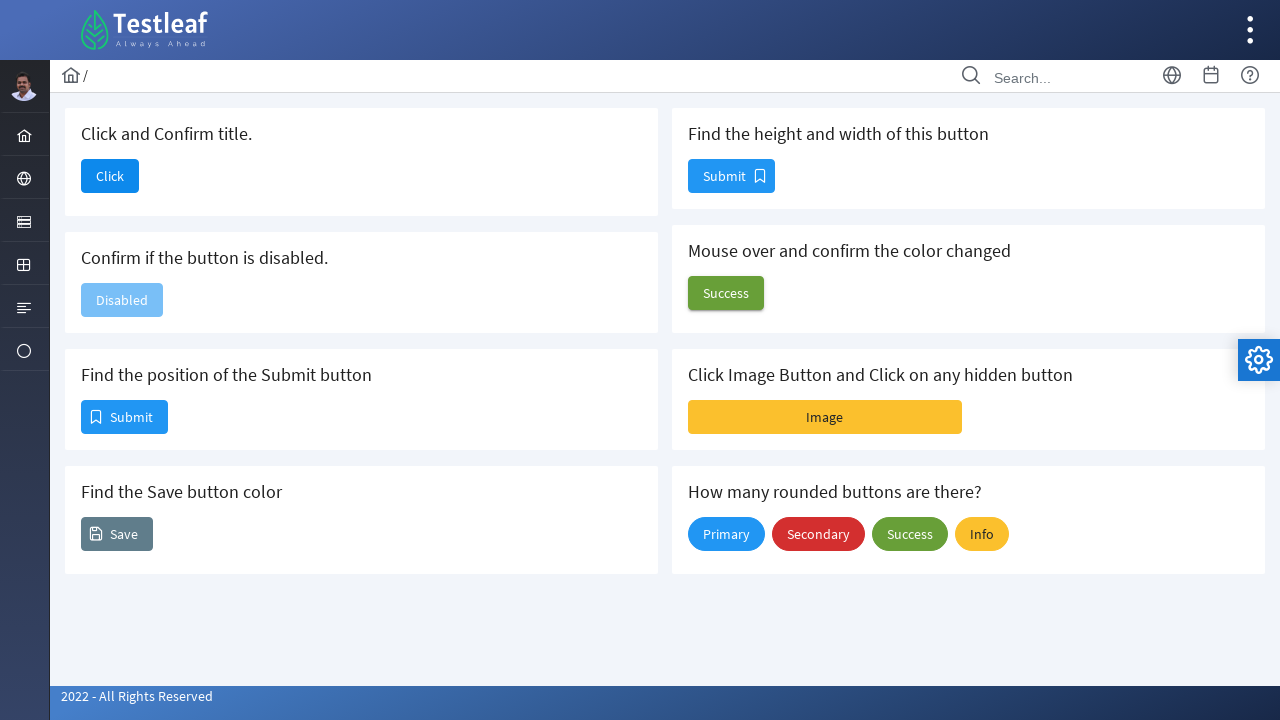

Retrieved button style before hover
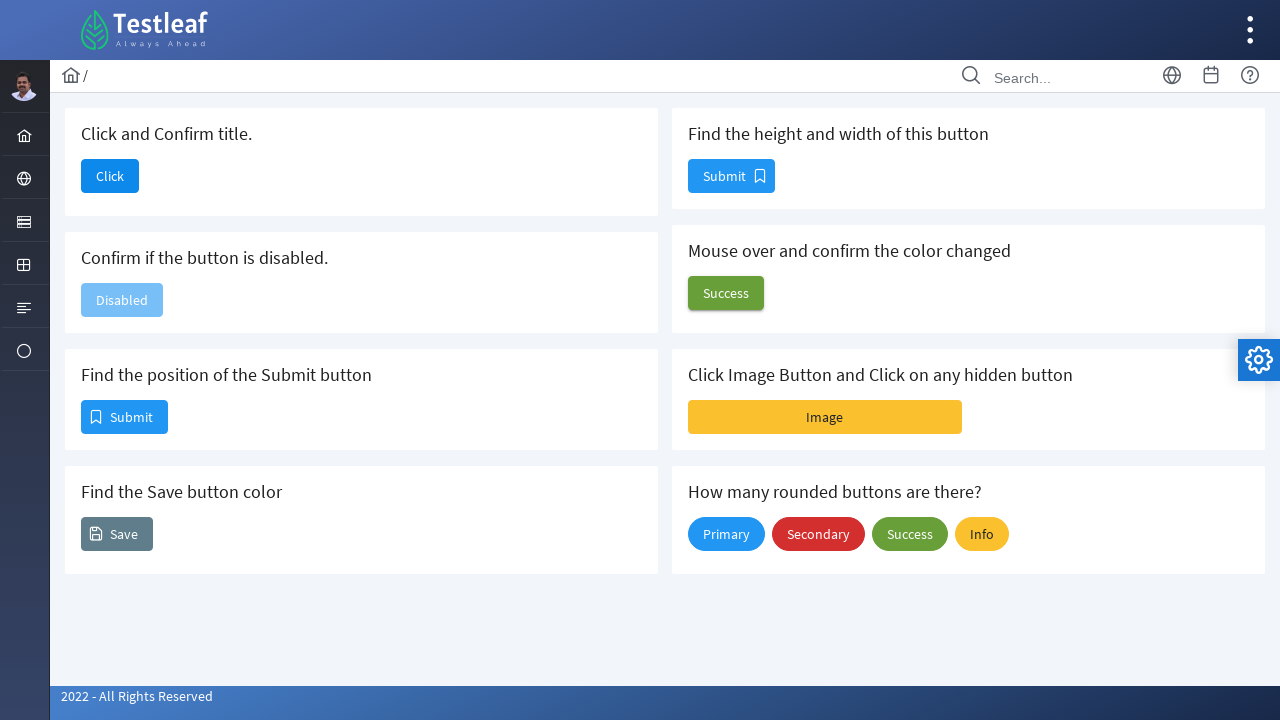

Hovered over the button at (726, 293) on xpath=//button[@id='j_idt88:j_idt100']/span
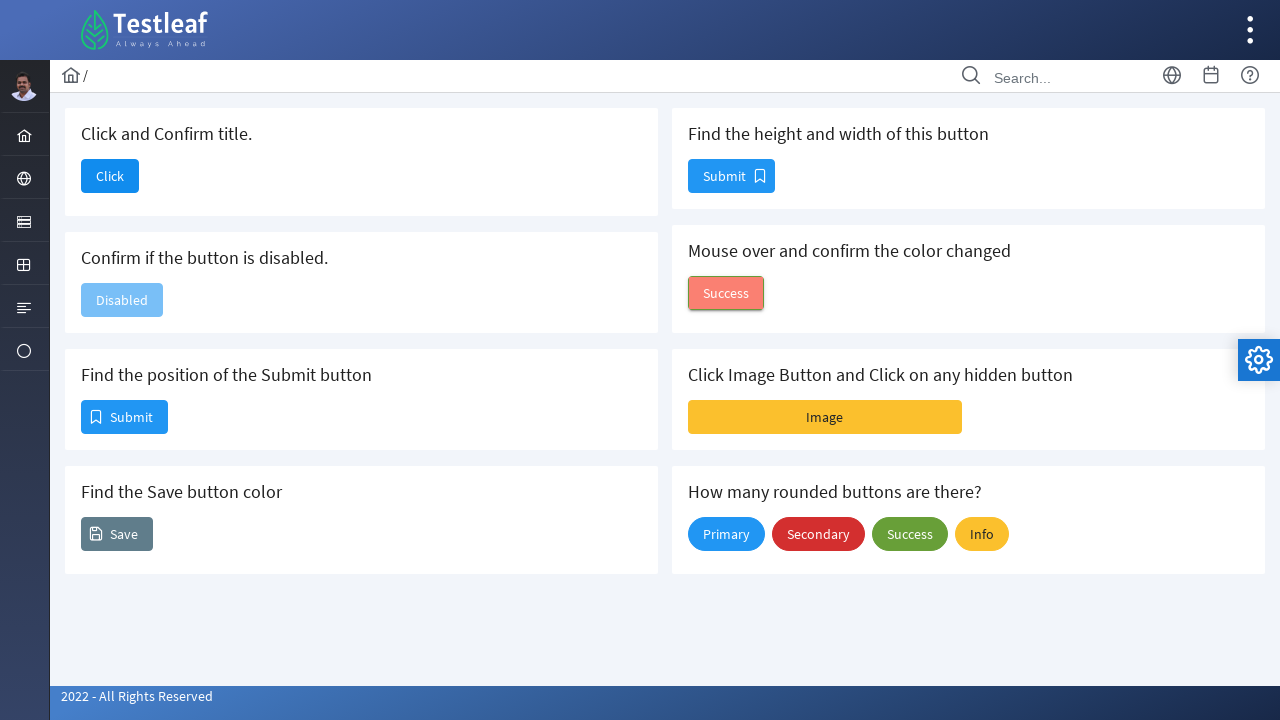

Retrieved button style after hover
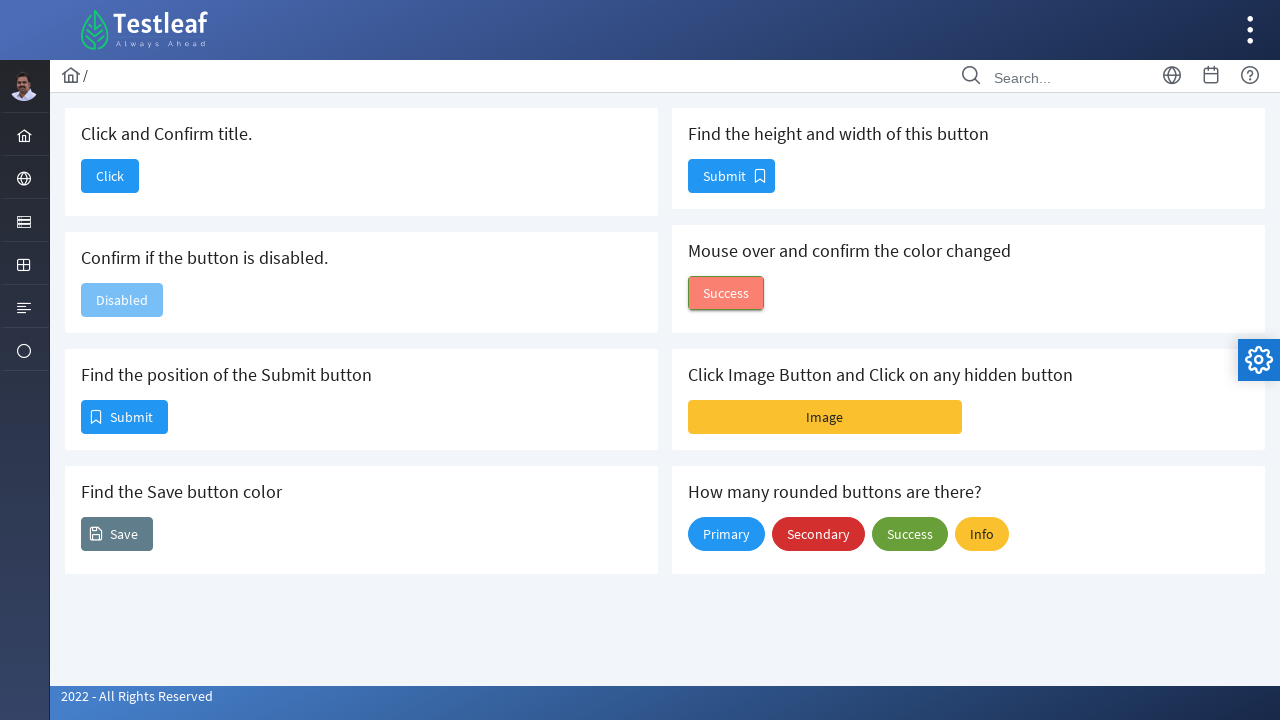

Verified that button color changed on hover
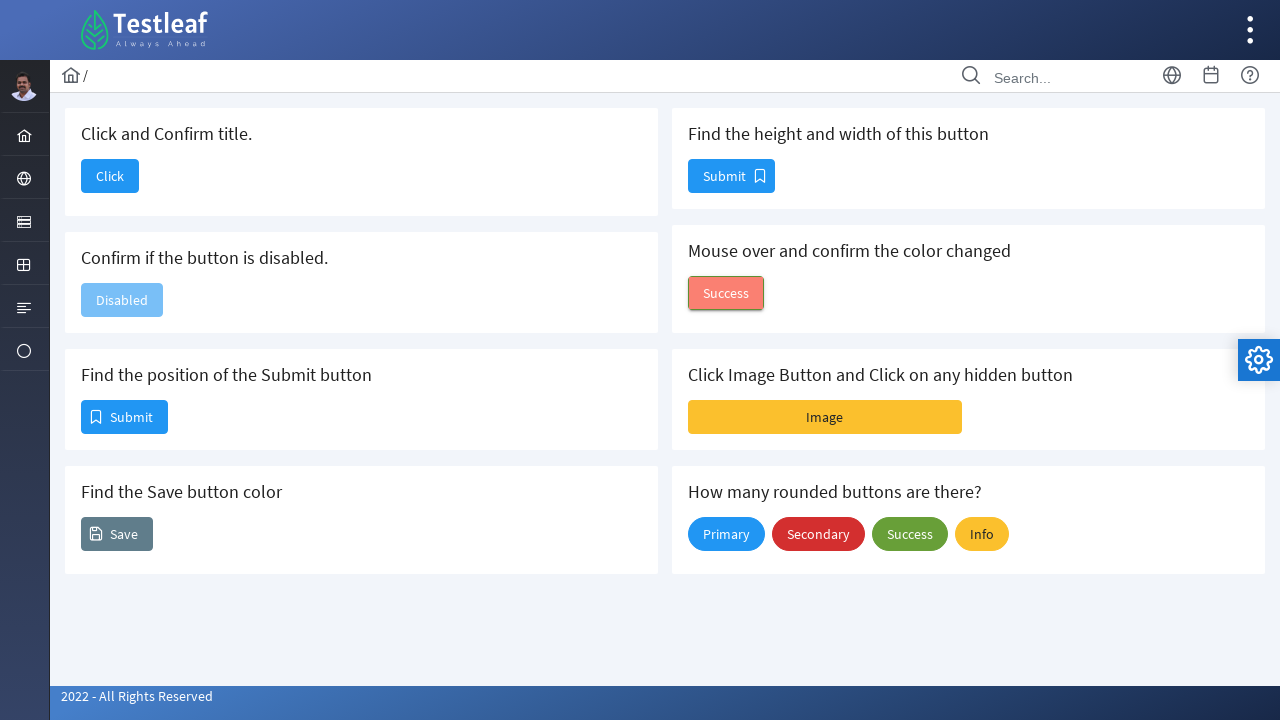

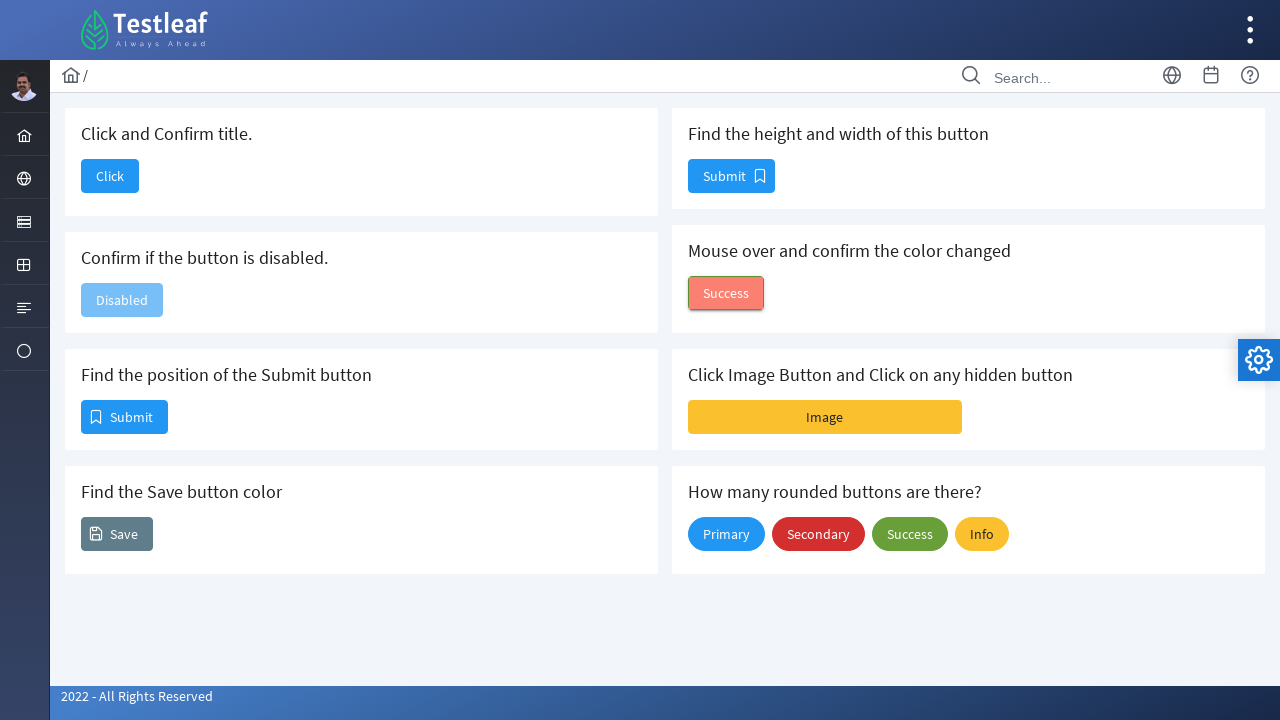